Tests the Products link navigation by clicking on it, then navigating back

Starting URL: https://parabank.parasoft.com/parabank/index.htm

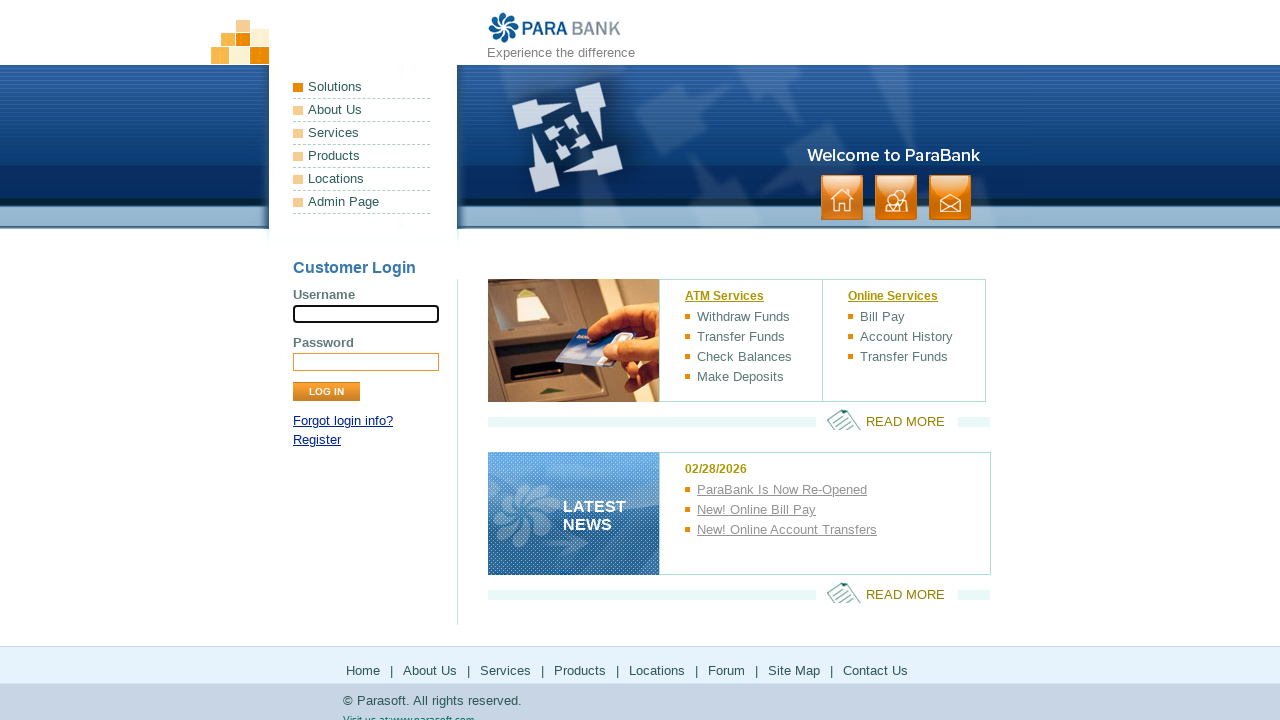

Clicked on Products link in the footer/navigation at (362, 156) on a:has-text('Products')
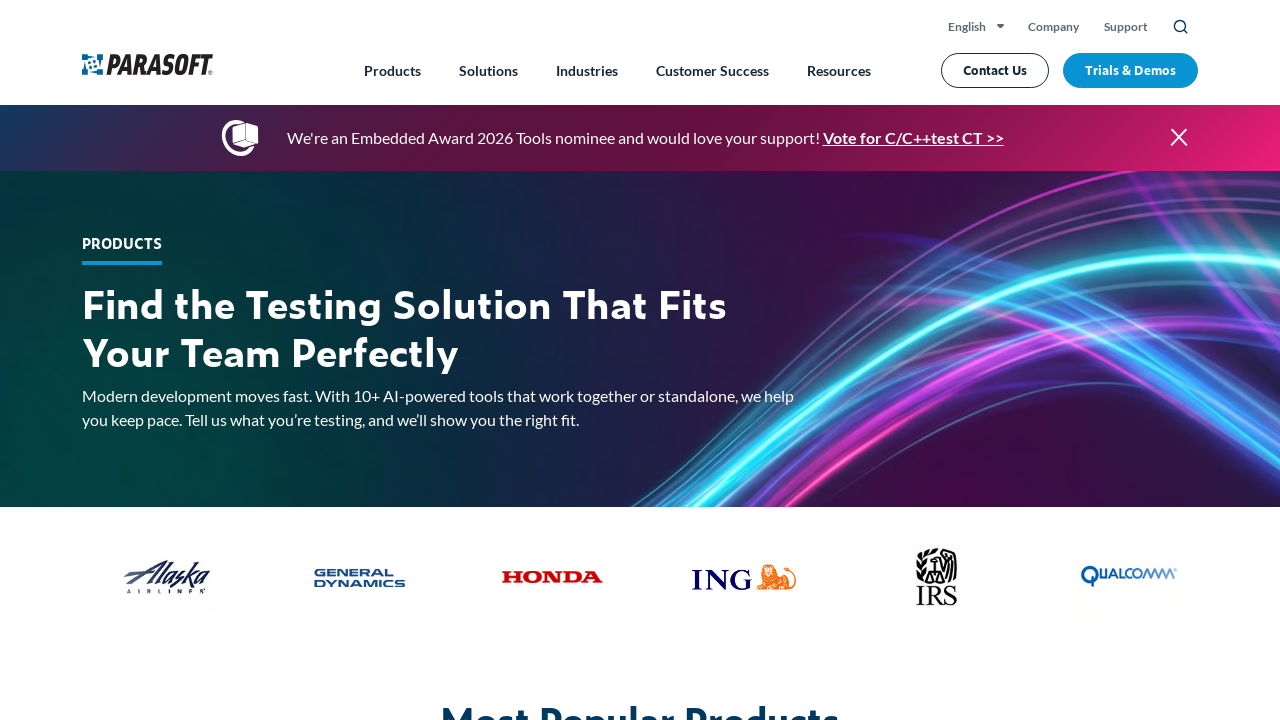

Waited for external Products page to load
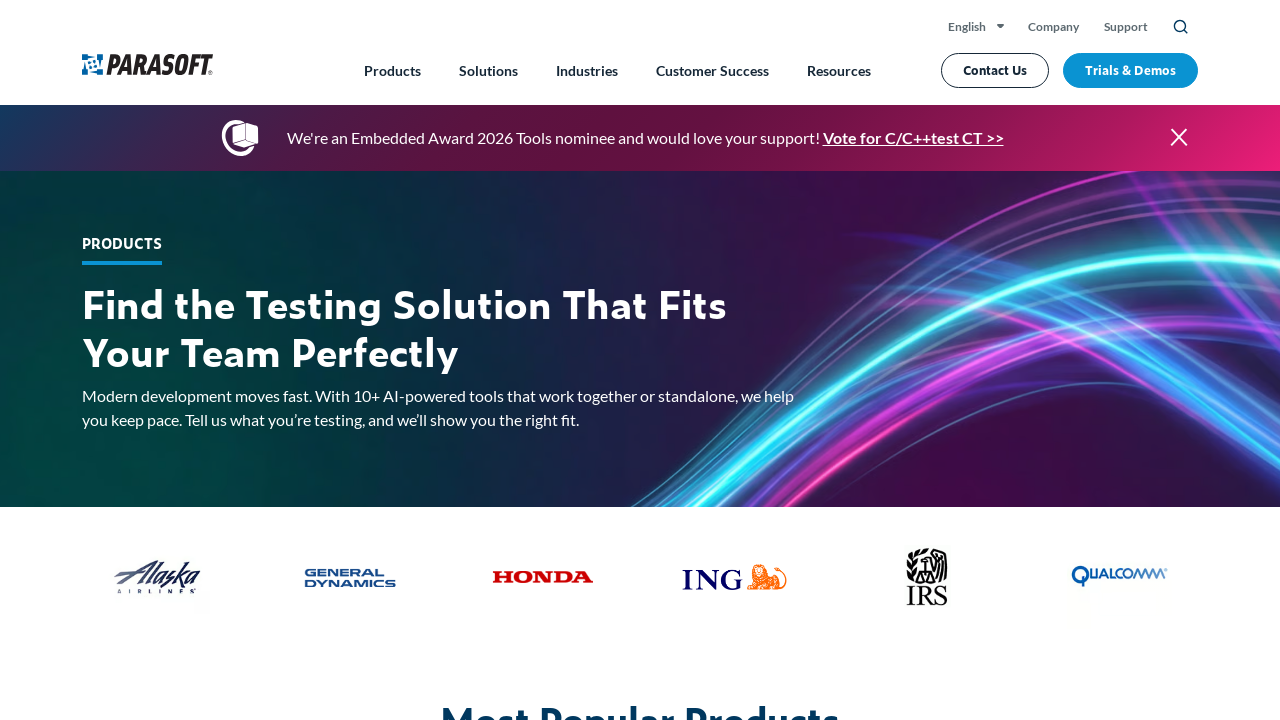

Navigated back to previous page
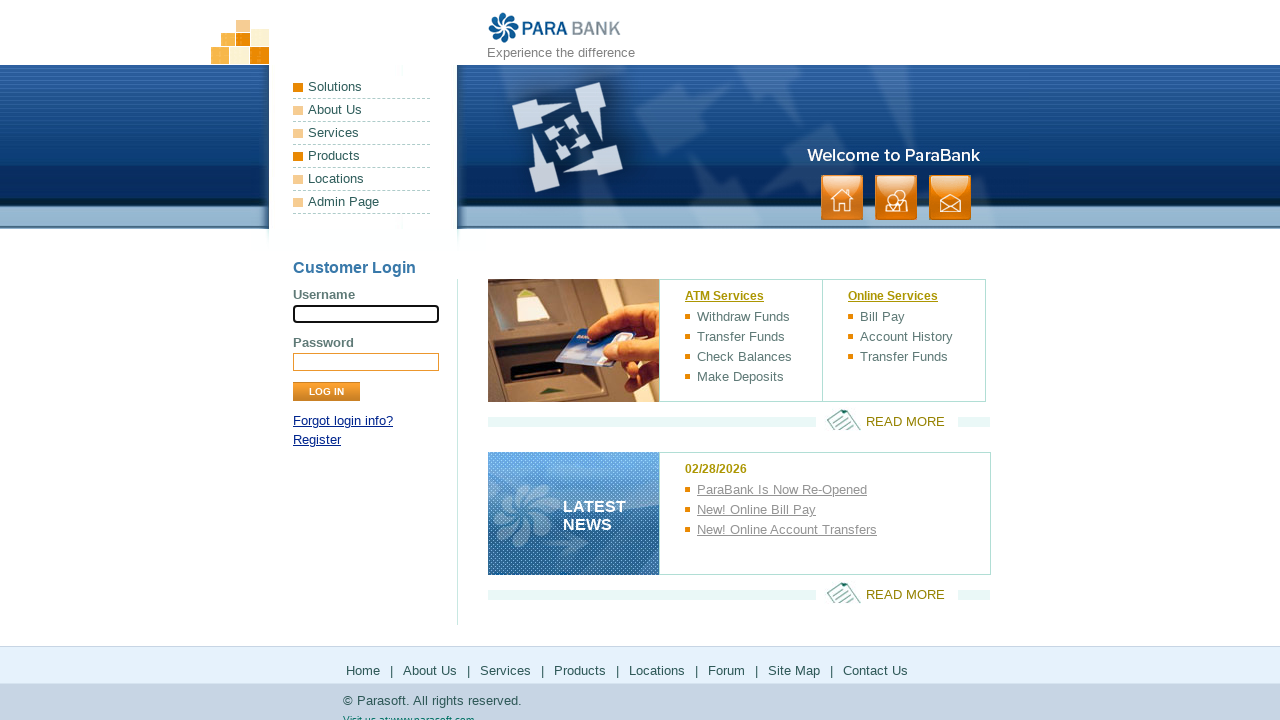

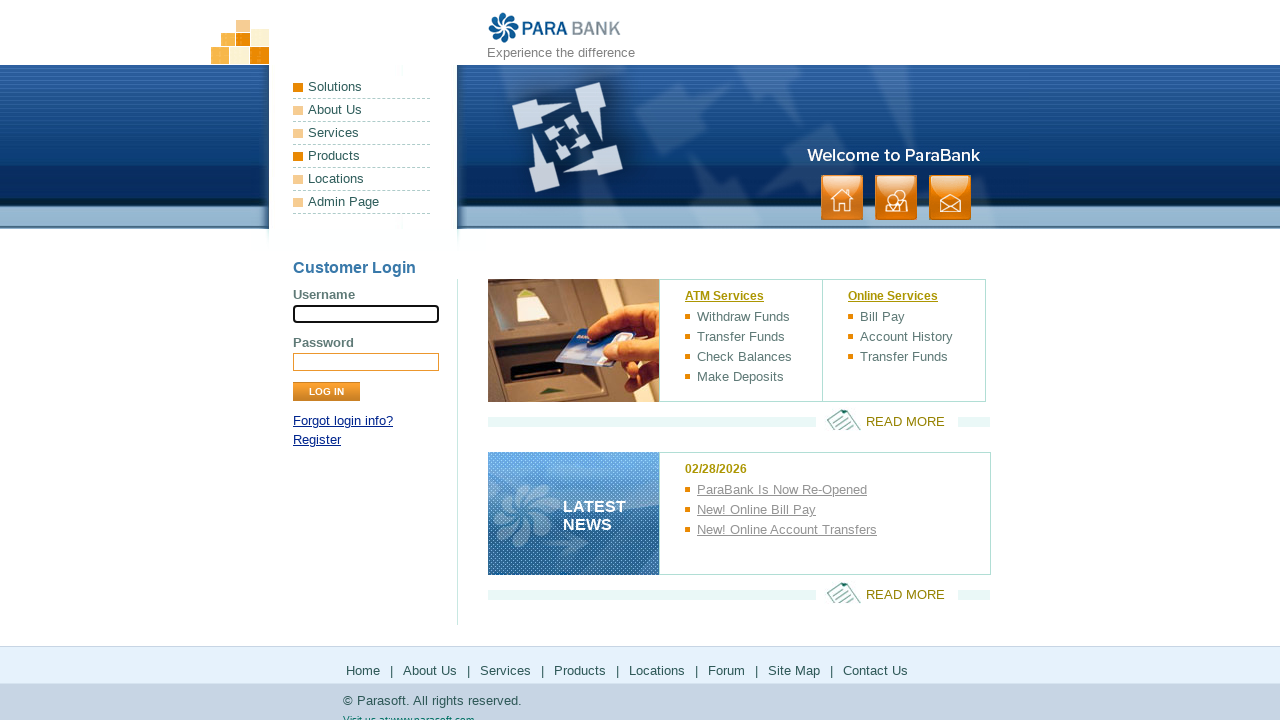